Tests sortable functionality by dragging and dropping list items to reorder them according to a shuffled number sequence

Starting URL: http://www.seleniumui.moderntester.pl/sortable.php

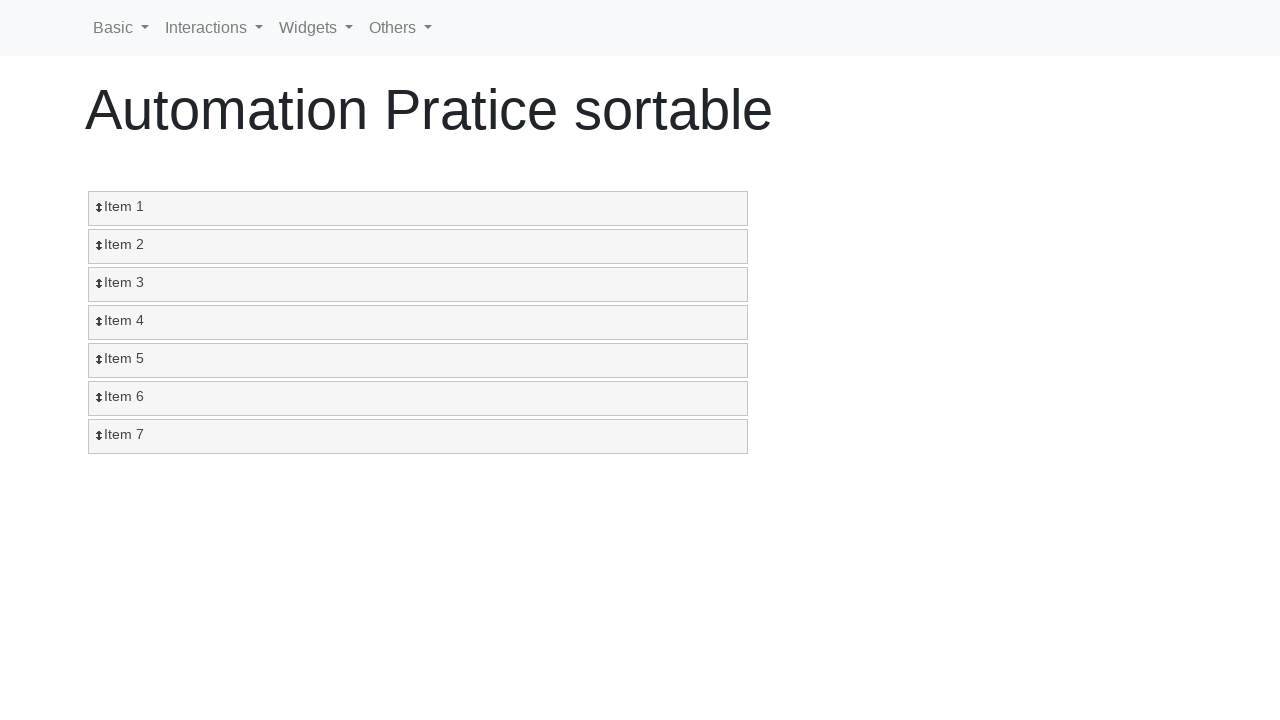

Located sortable item with number '6'
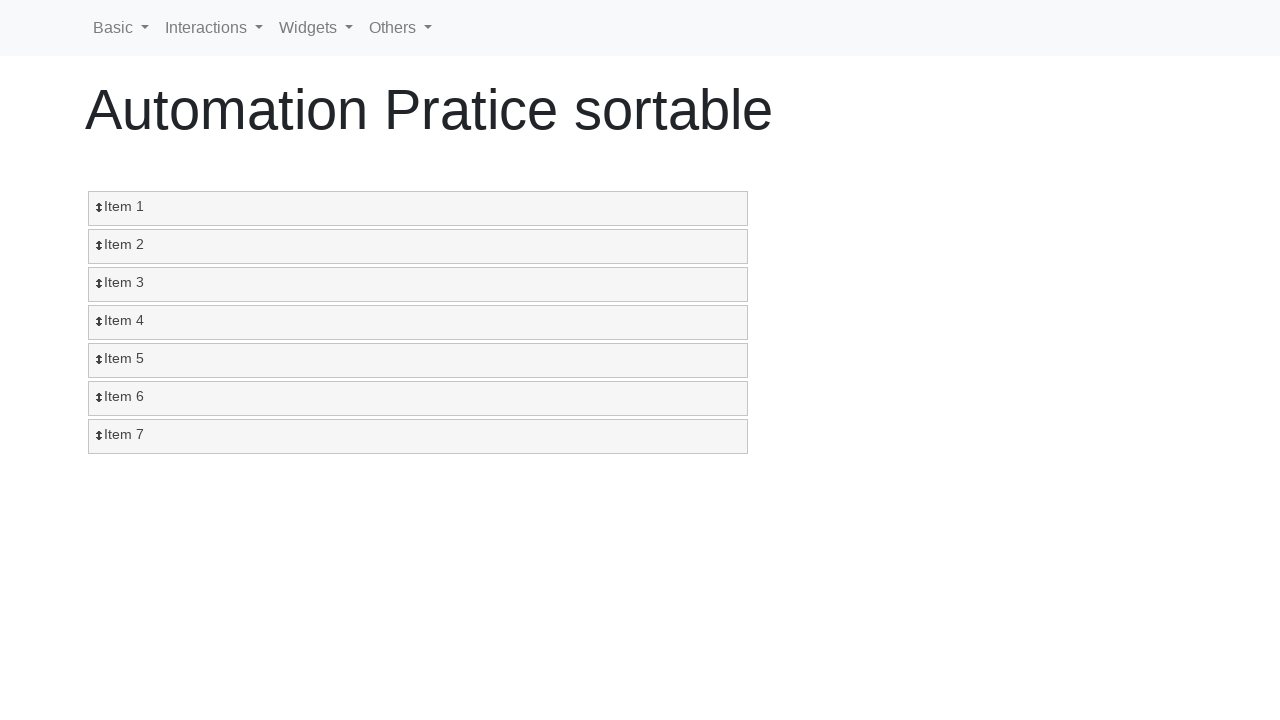

Located target position at index 1
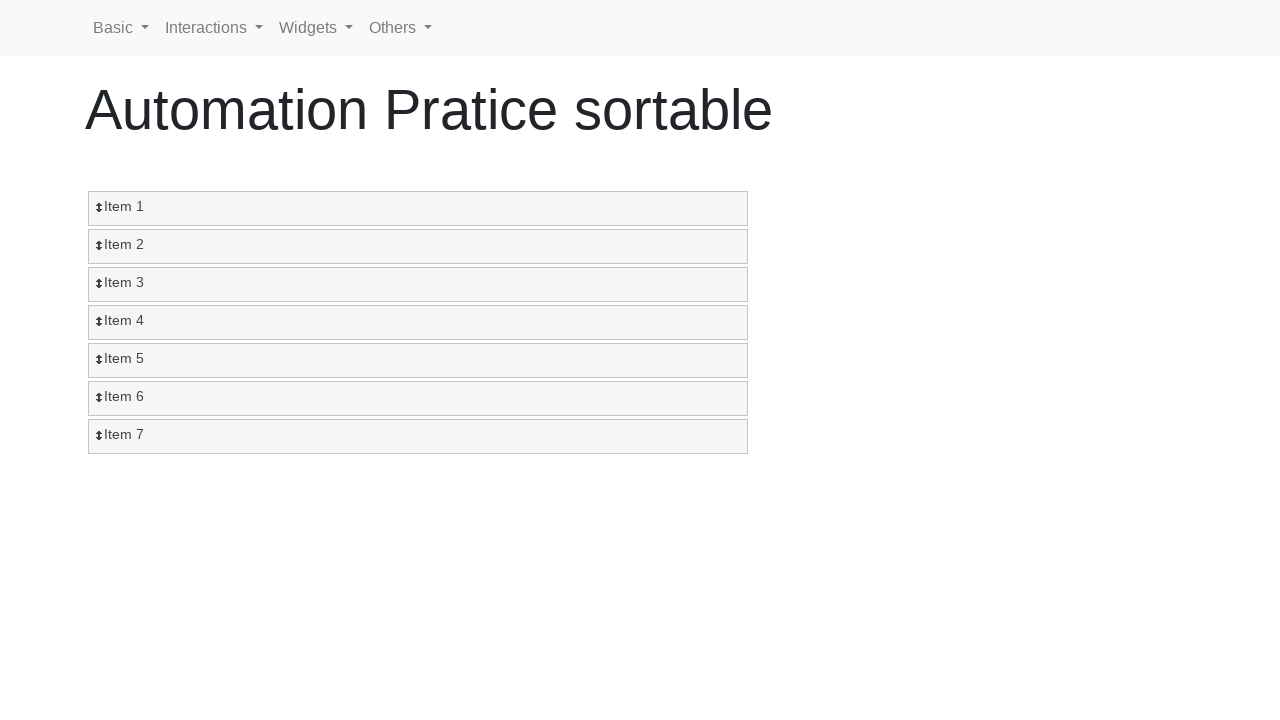

Dragged item '6' to position 1 at (418, 209)
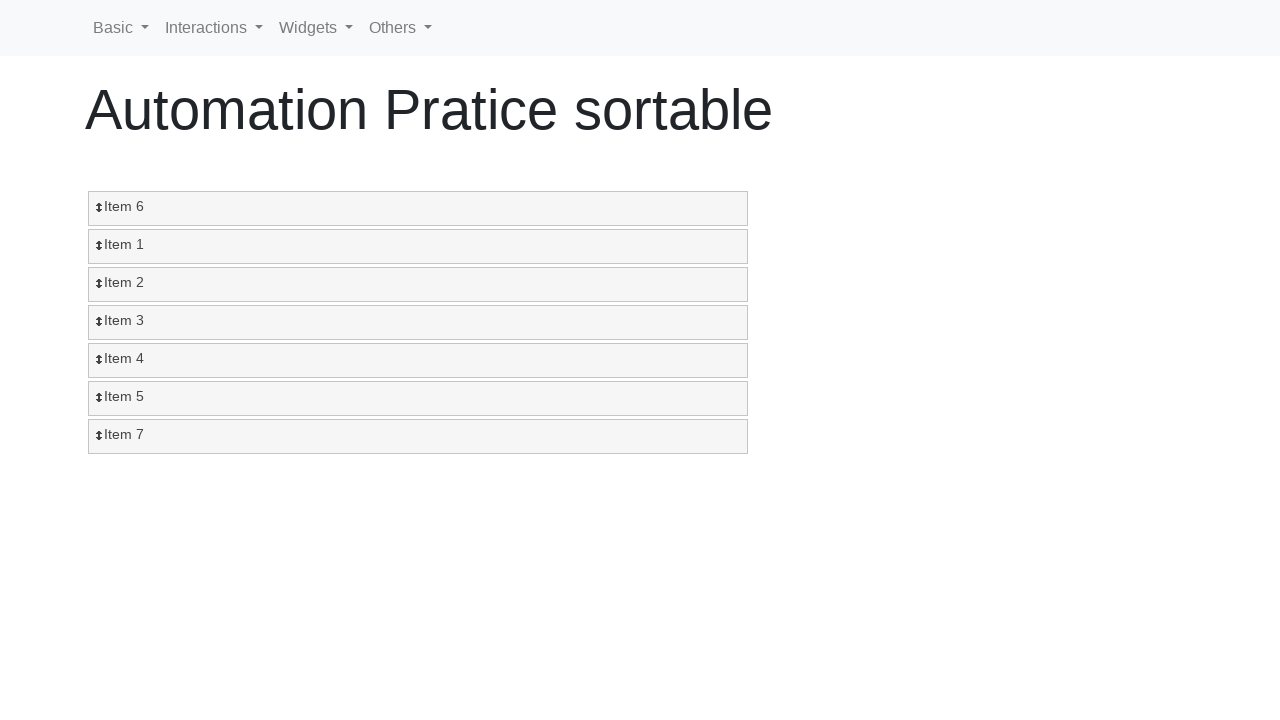

Located sortable item with number '5'
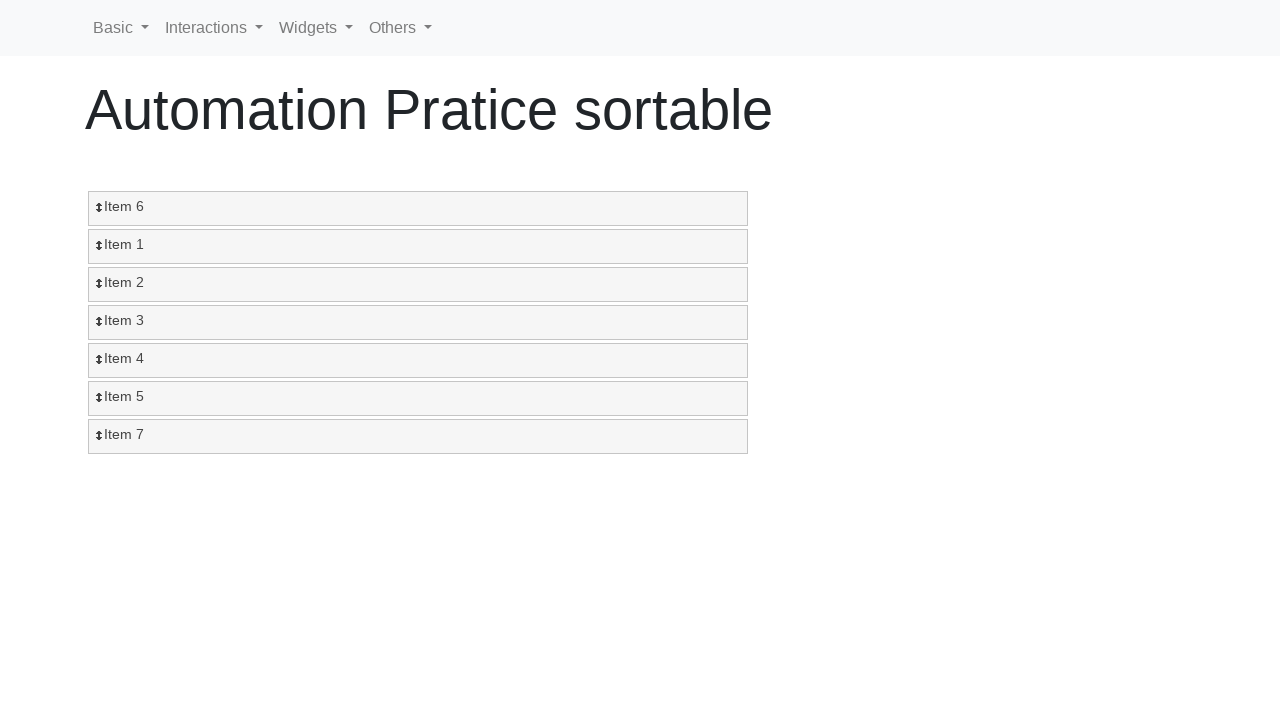

Located target position at index 2
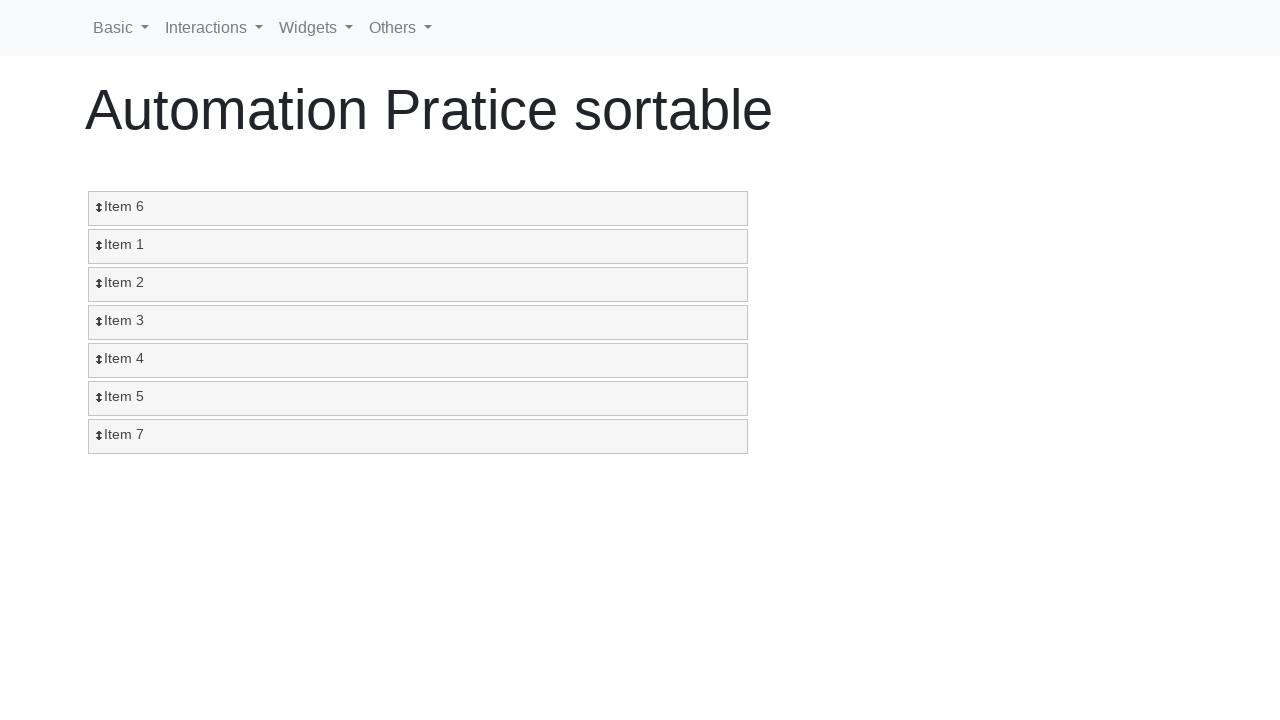

Dragged item '5' to position 2 at (418, 247)
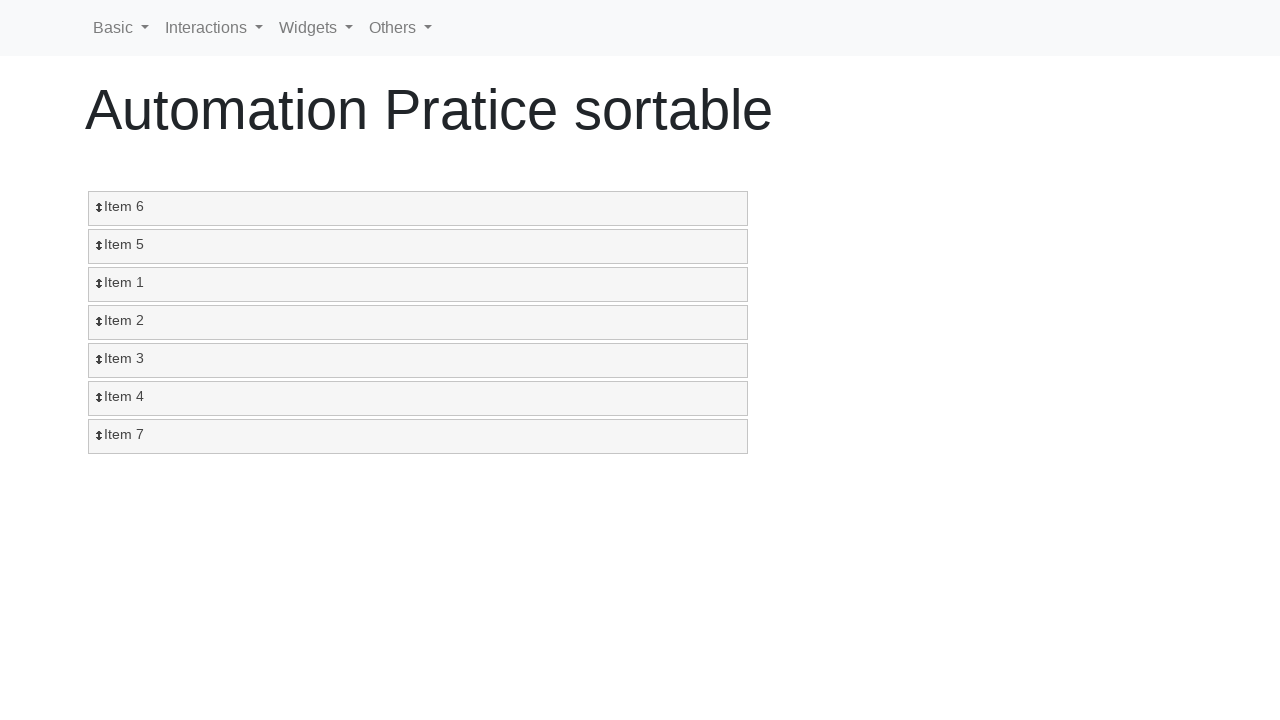

Located sortable item with number '4'
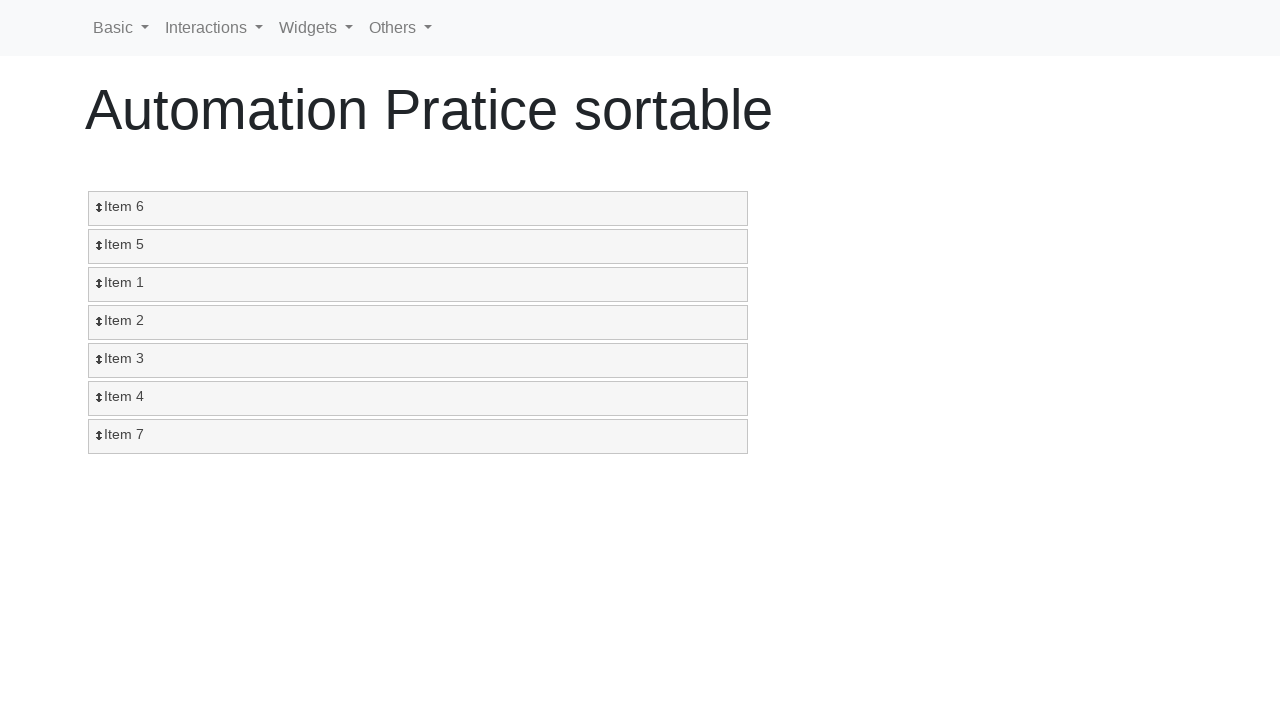

Located target position at index 3
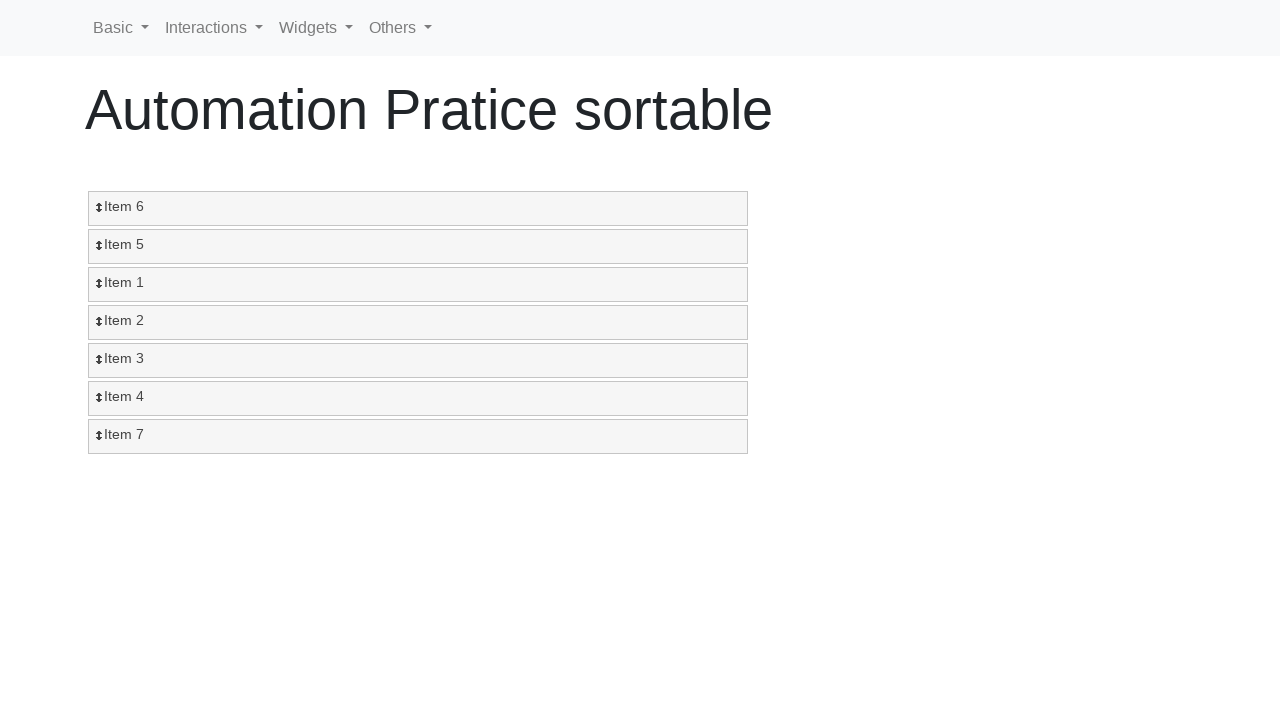

Dragged item '4' to position 3 at (418, 285)
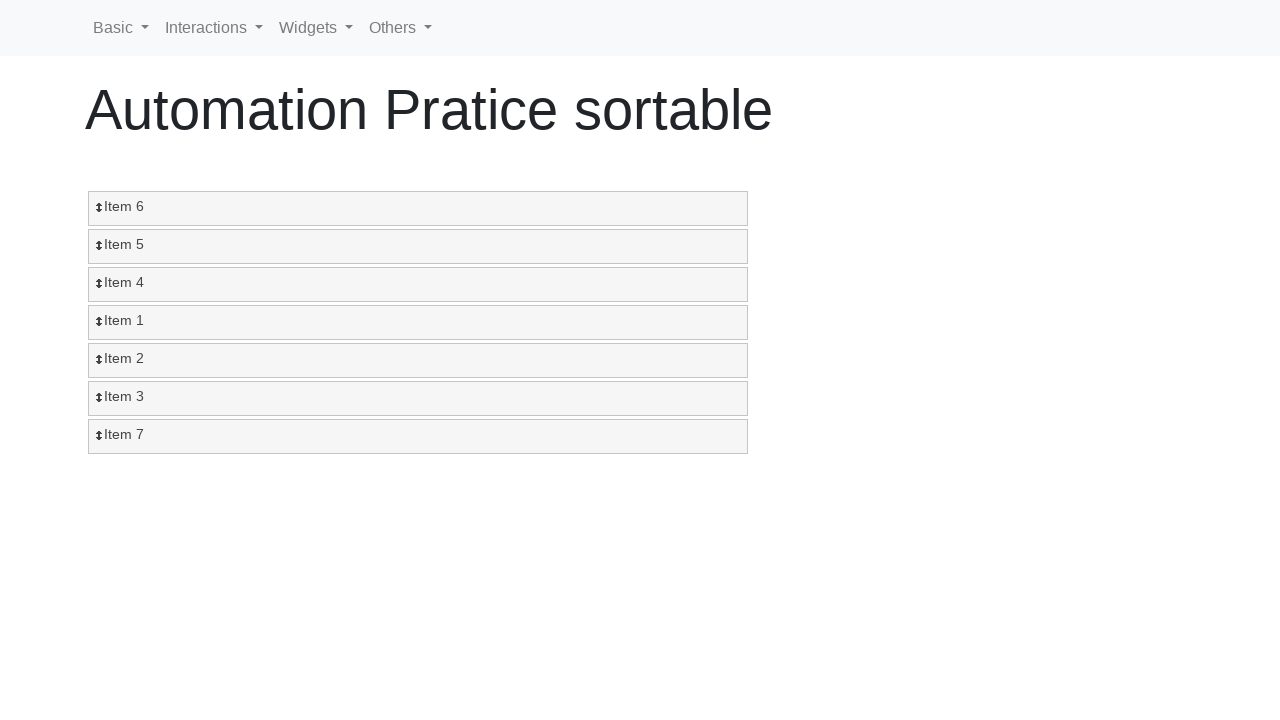

Located sortable item with number '7'
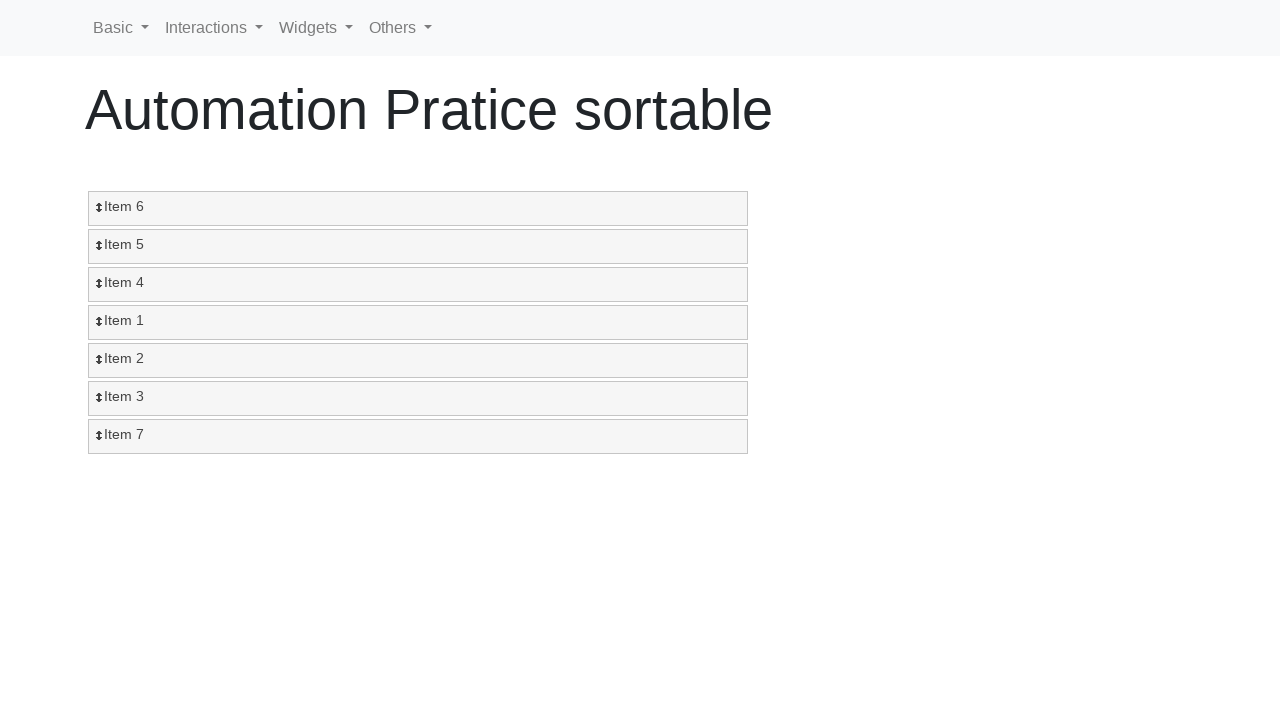

Located target position at index 4
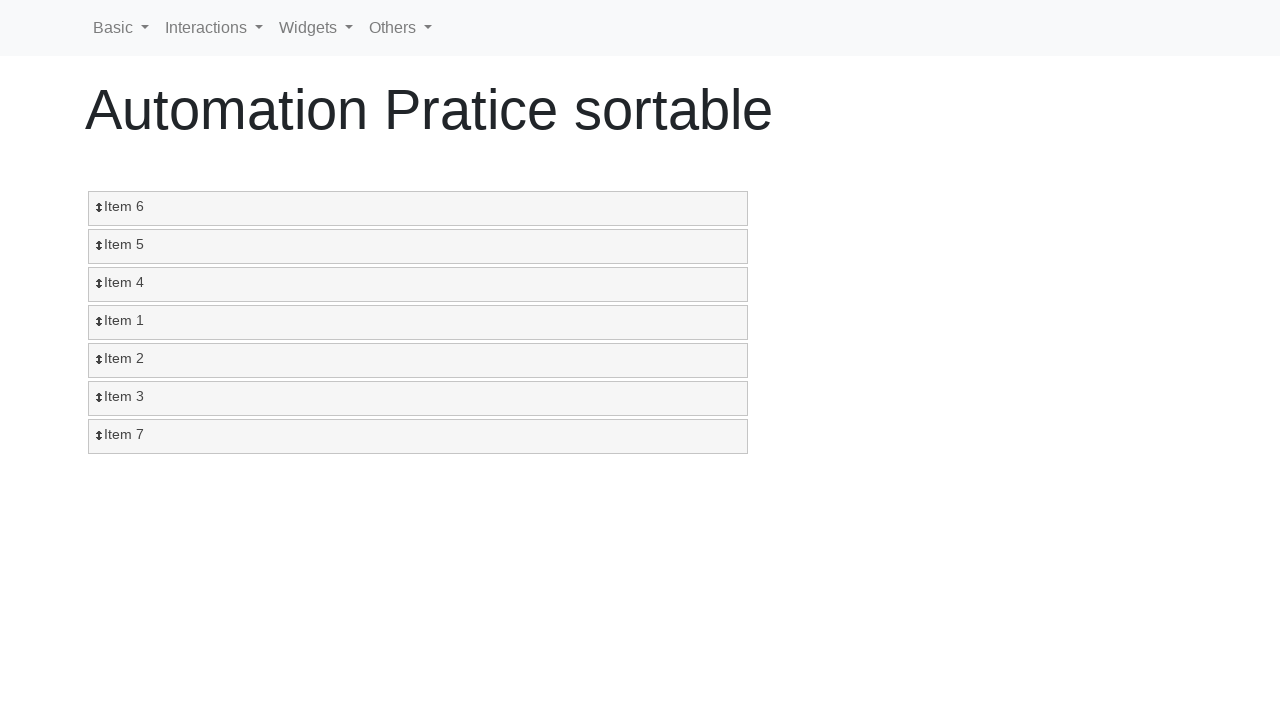

Dragged item '7' to position 4 at (418, 323)
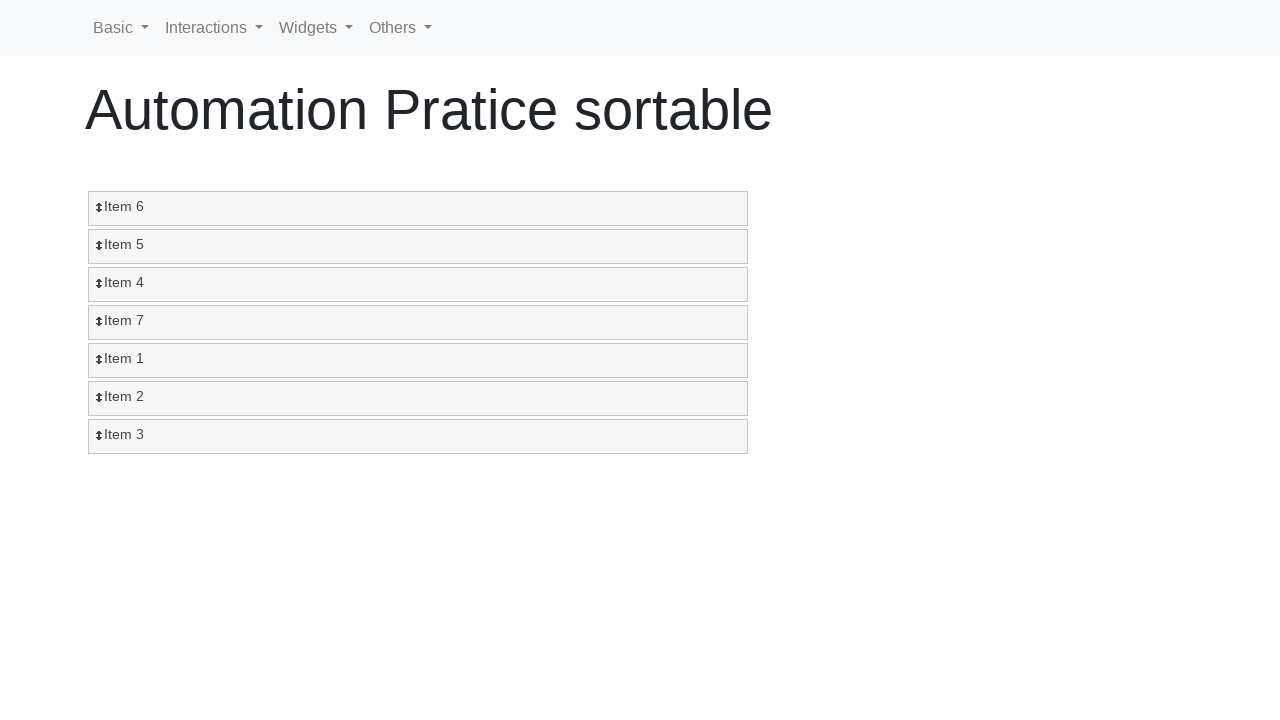

Located sortable item with number '3'
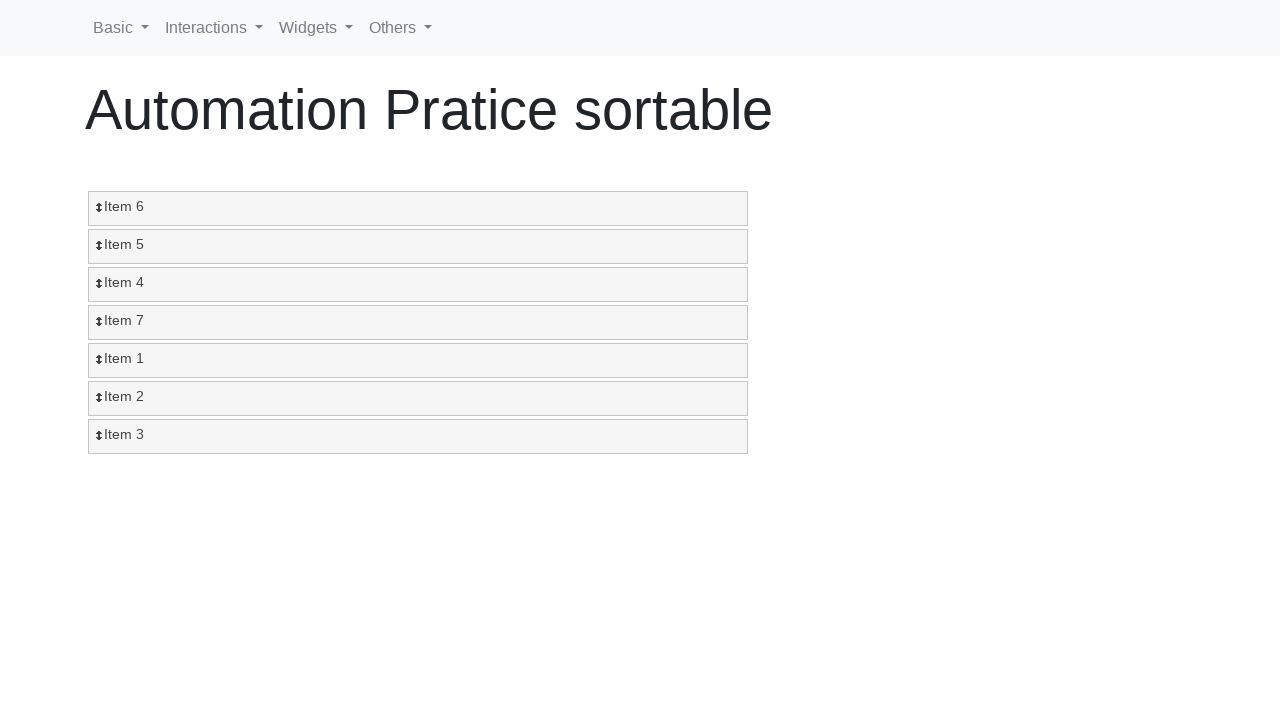

Located target position at index 5
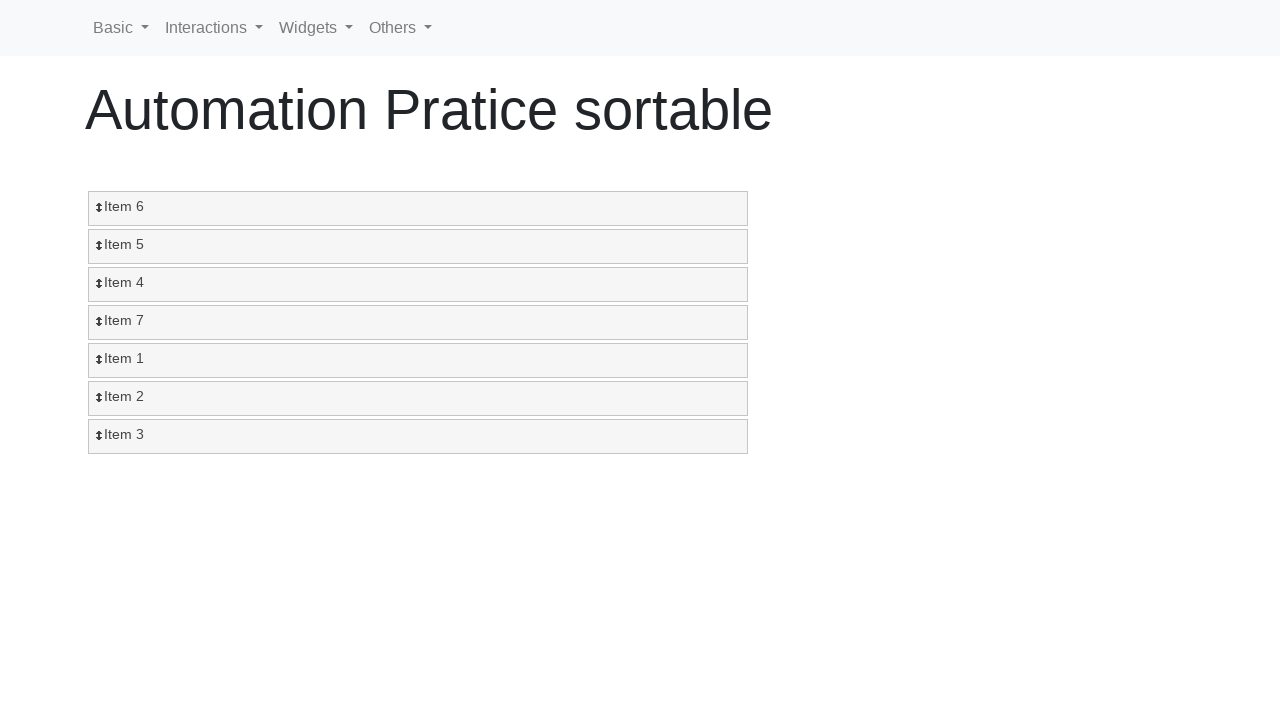

Dragged item '3' to position 5 at (418, 361)
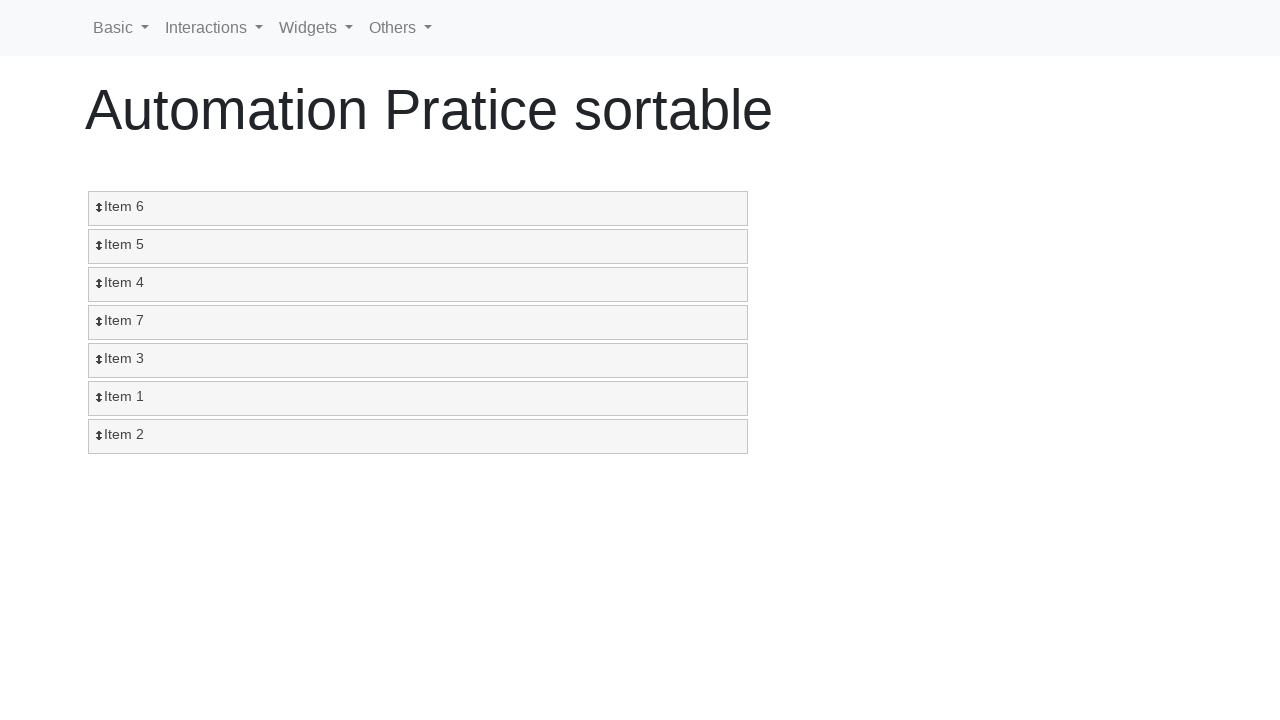

Located sortable item with number '2'
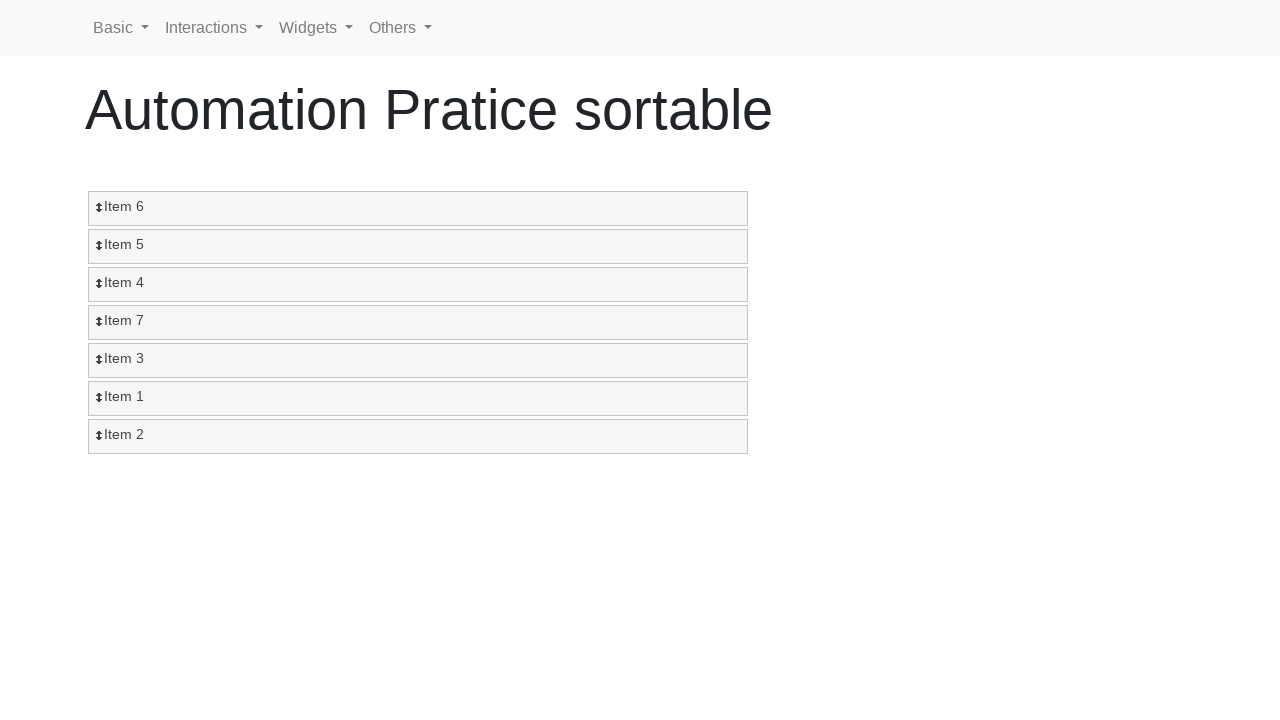

Located target position at index 6
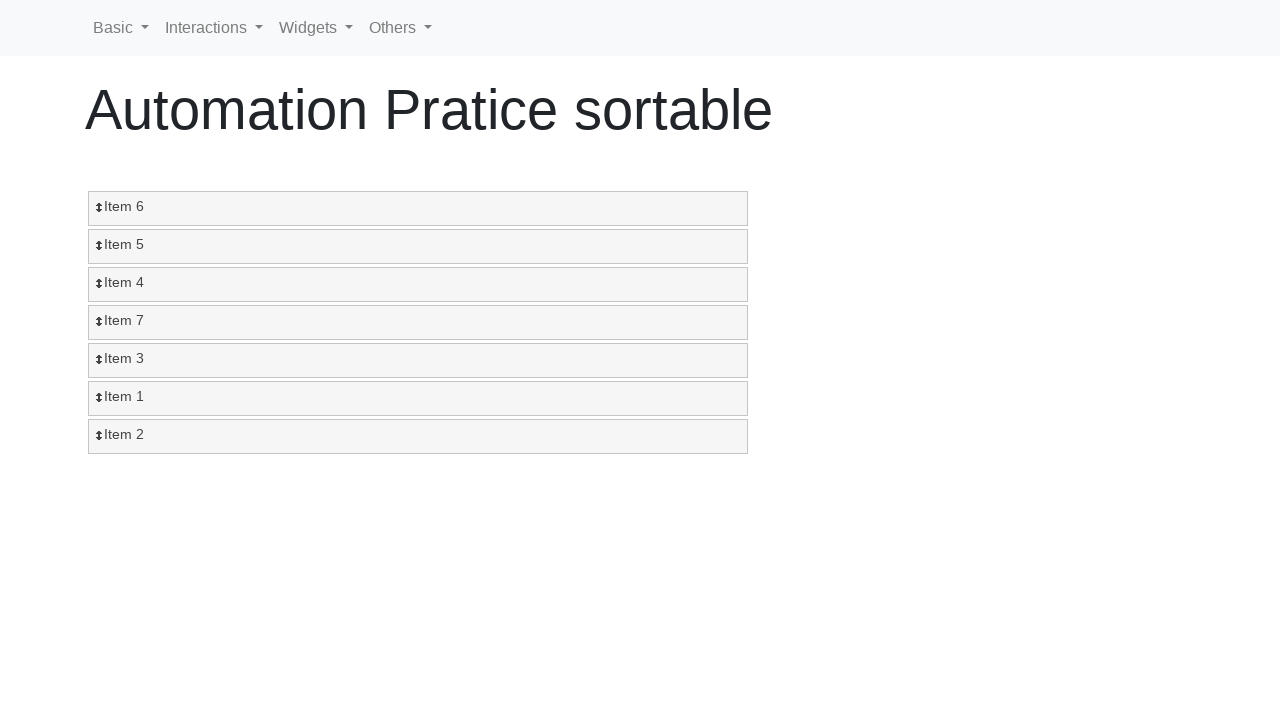

Dragged item '2' to position 6 at (418, 399)
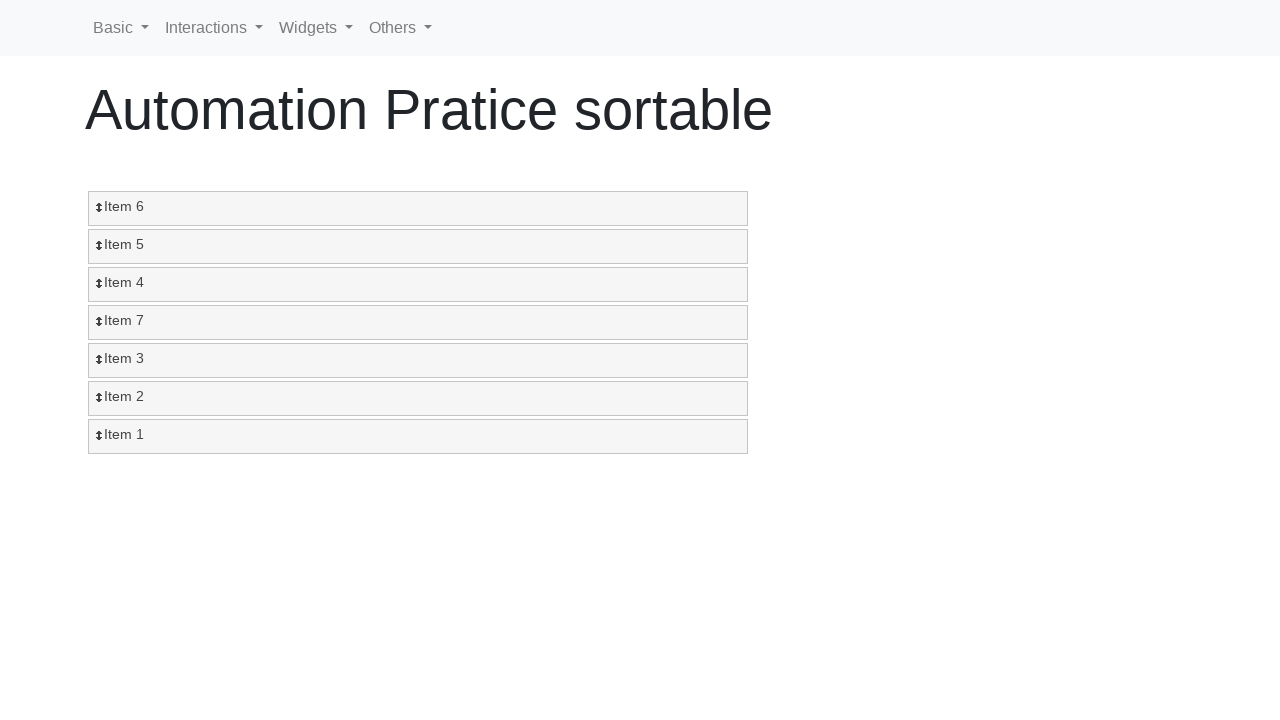

Located sortable item with number '1'
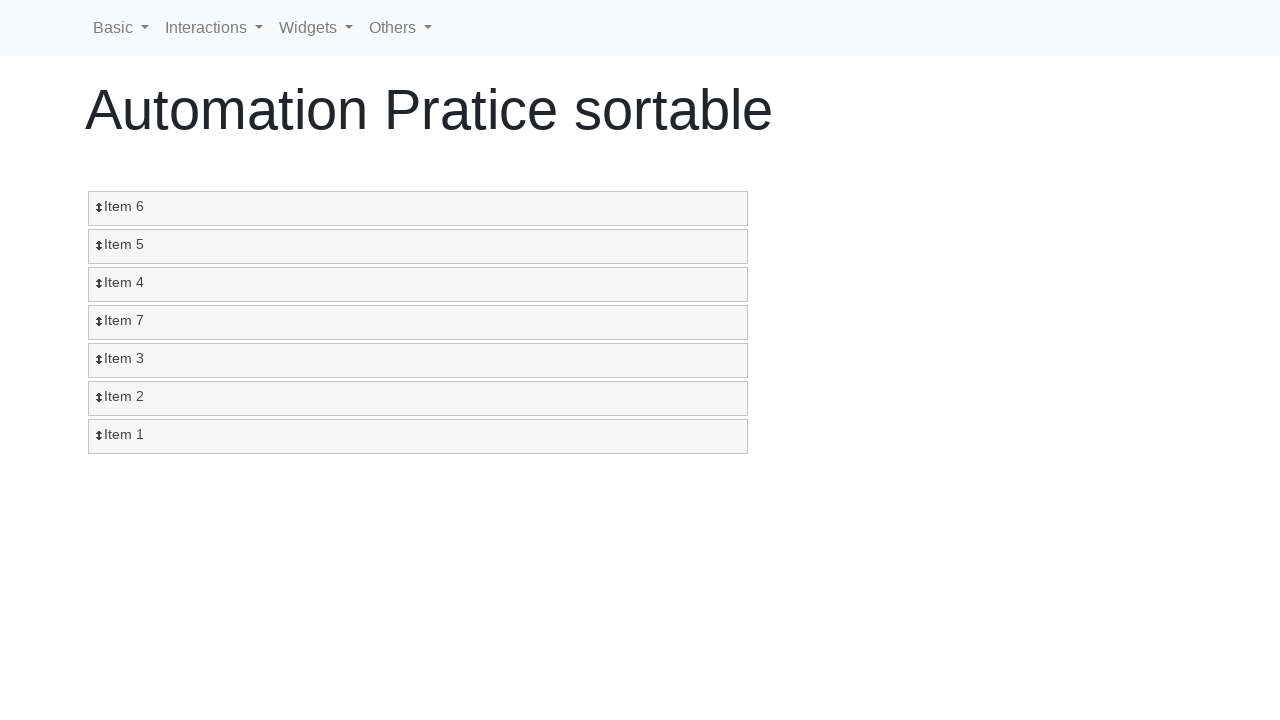

Located target position at index 7
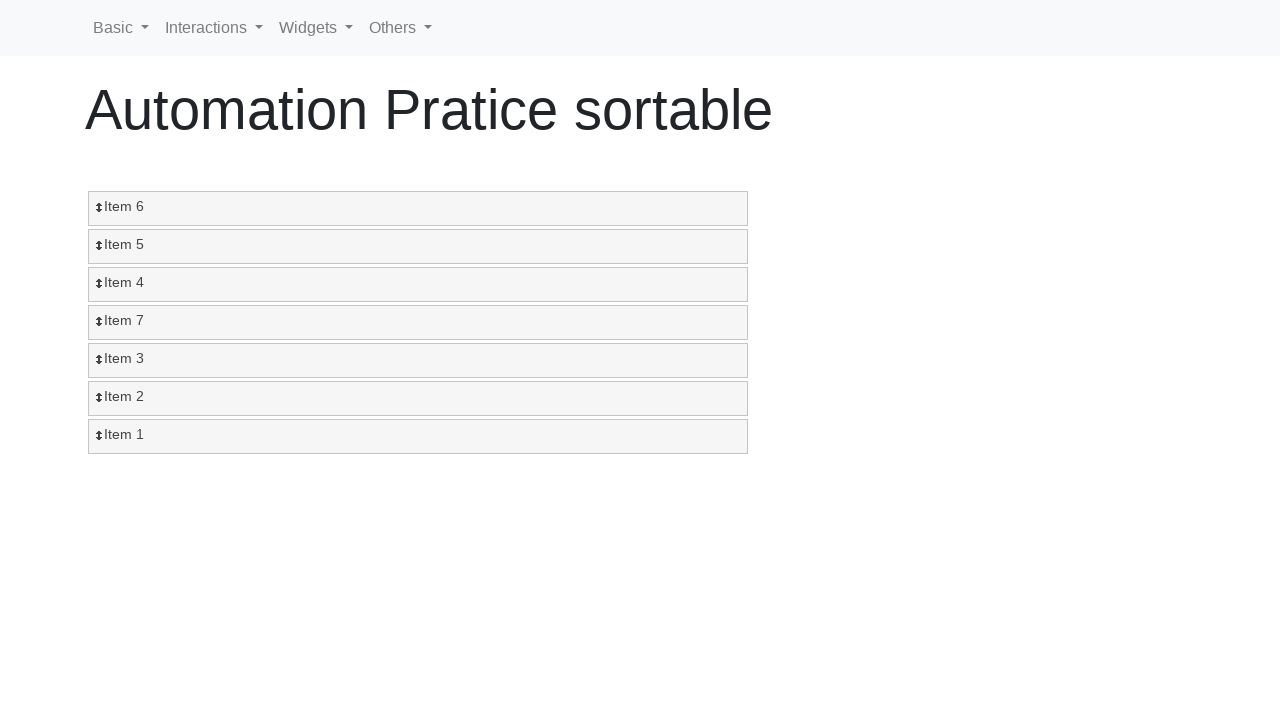

Dragged item '1' to position 7 at (418, 437)
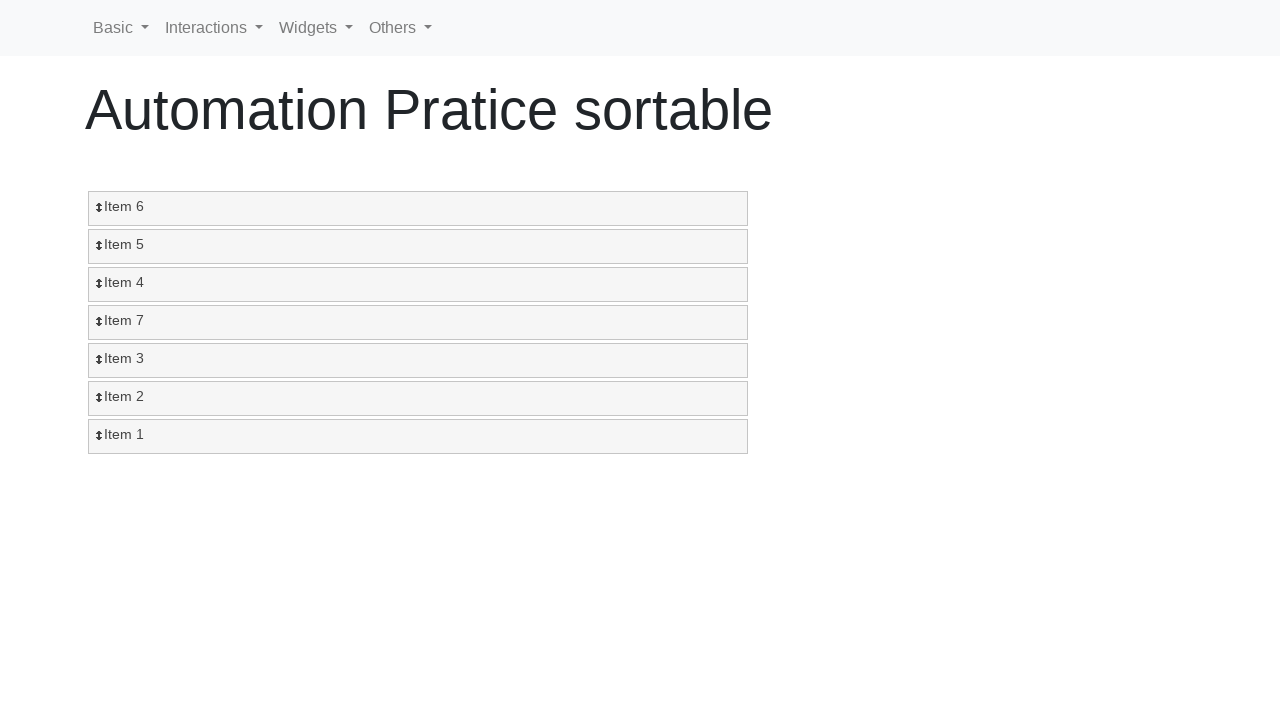

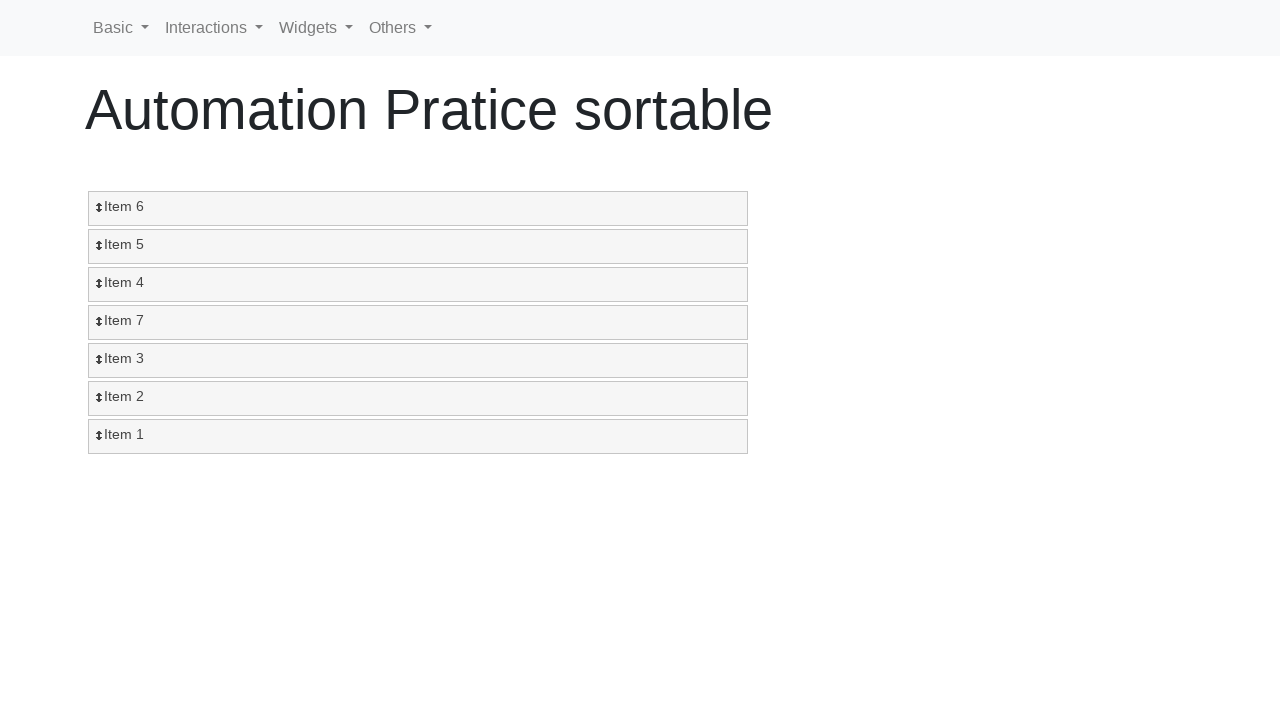